Waits for a price to reach $100, clicks a book button, then solves a mathematical captcha by calculating a logarithmic expression and submitting the answer

Starting URL: http://suninjuly.github.io/explicit_wait2.html

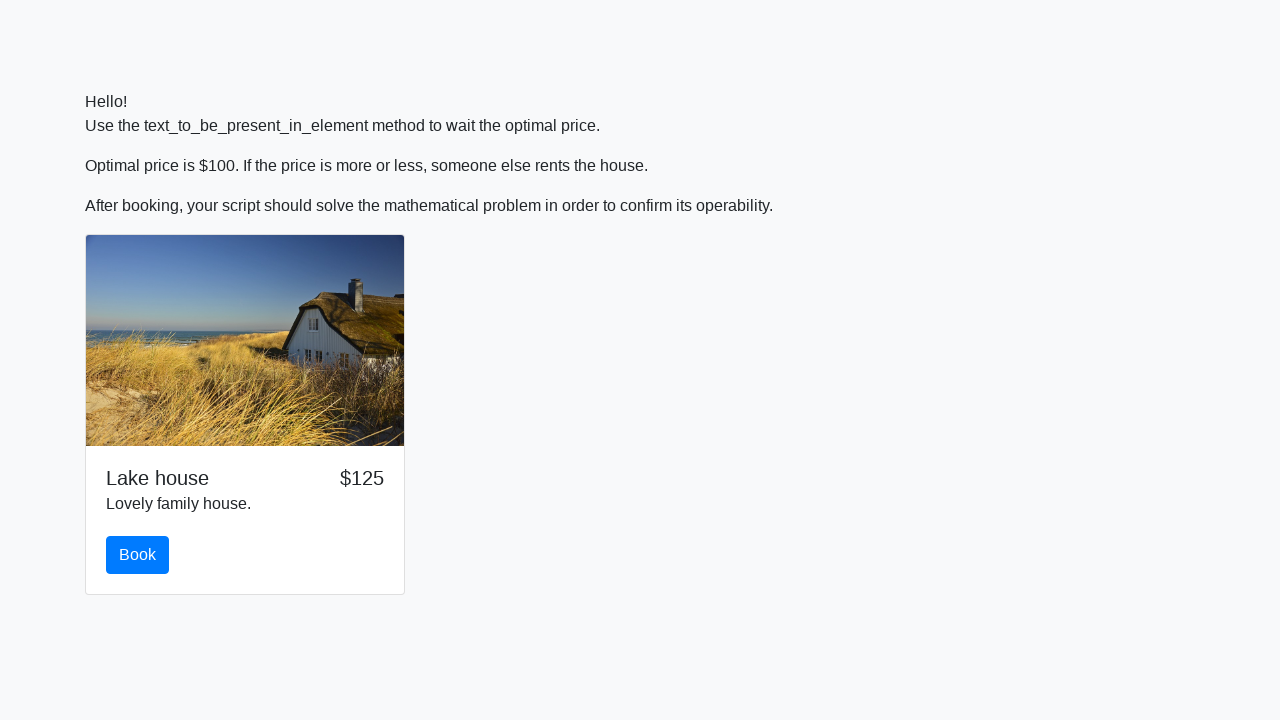

Waited for price to reach $100
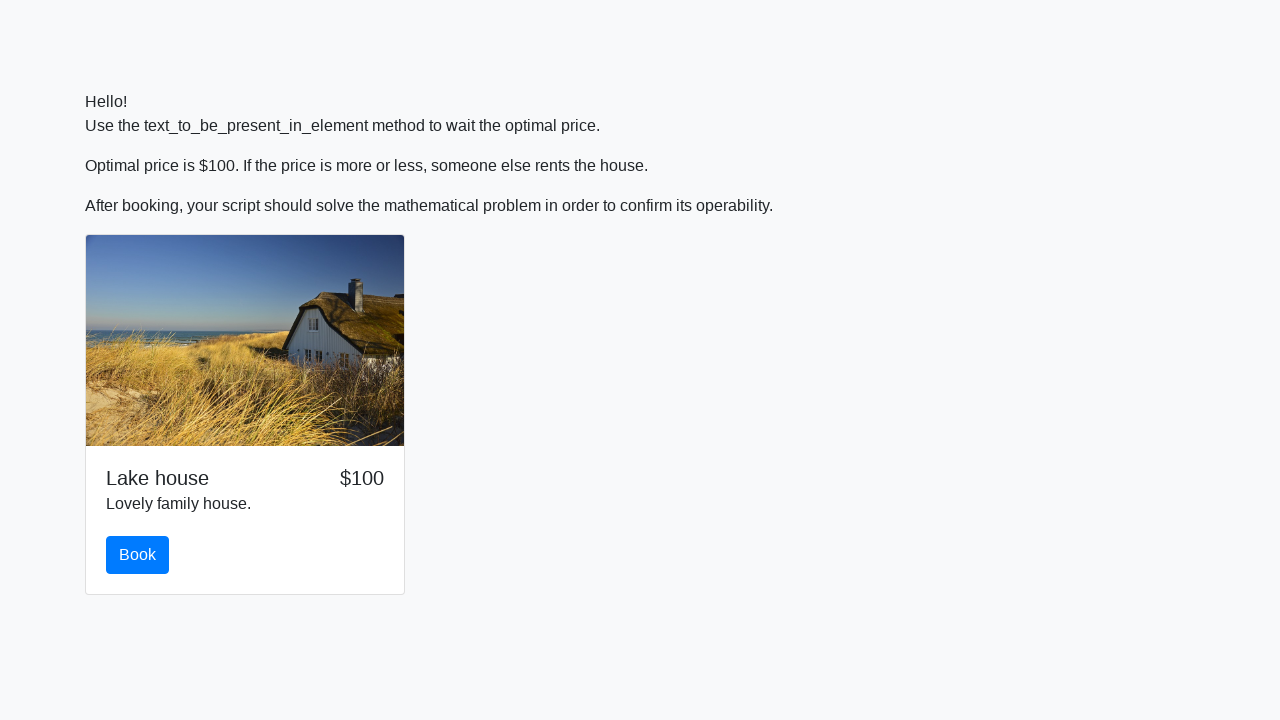

Clicked the book button at (138, 555) on #book
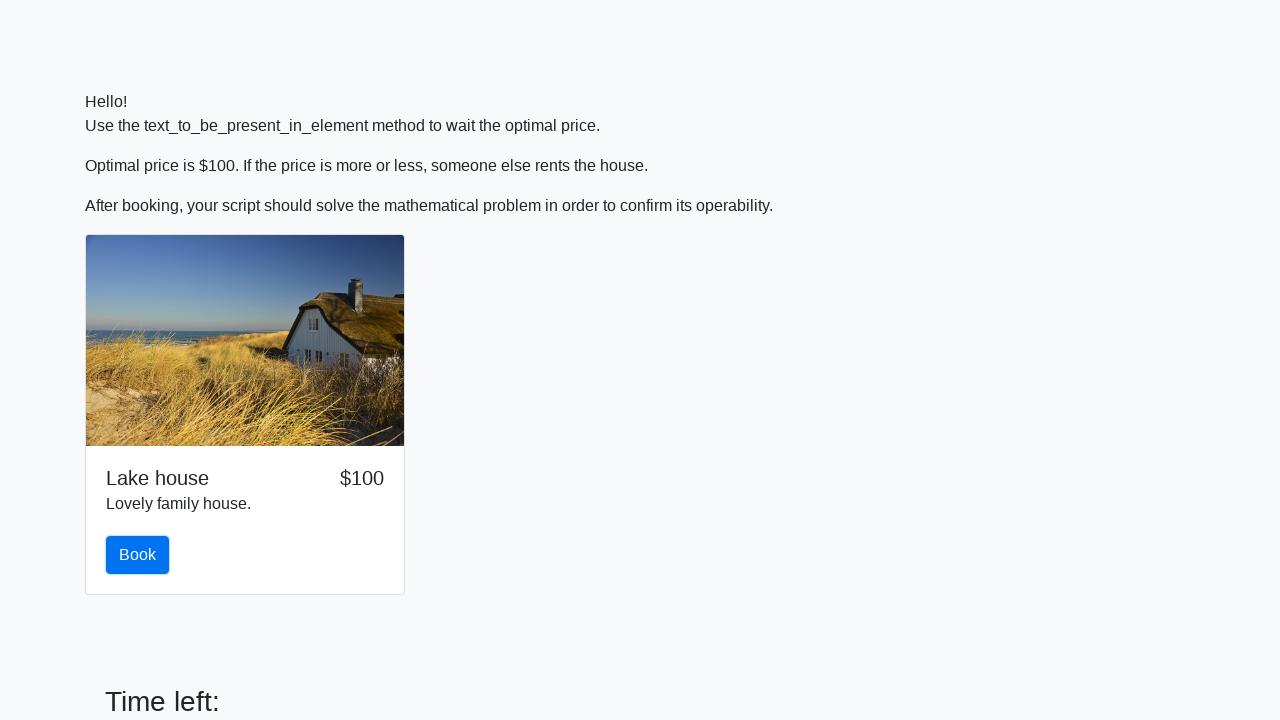

Retrieved input value for calculation: 594
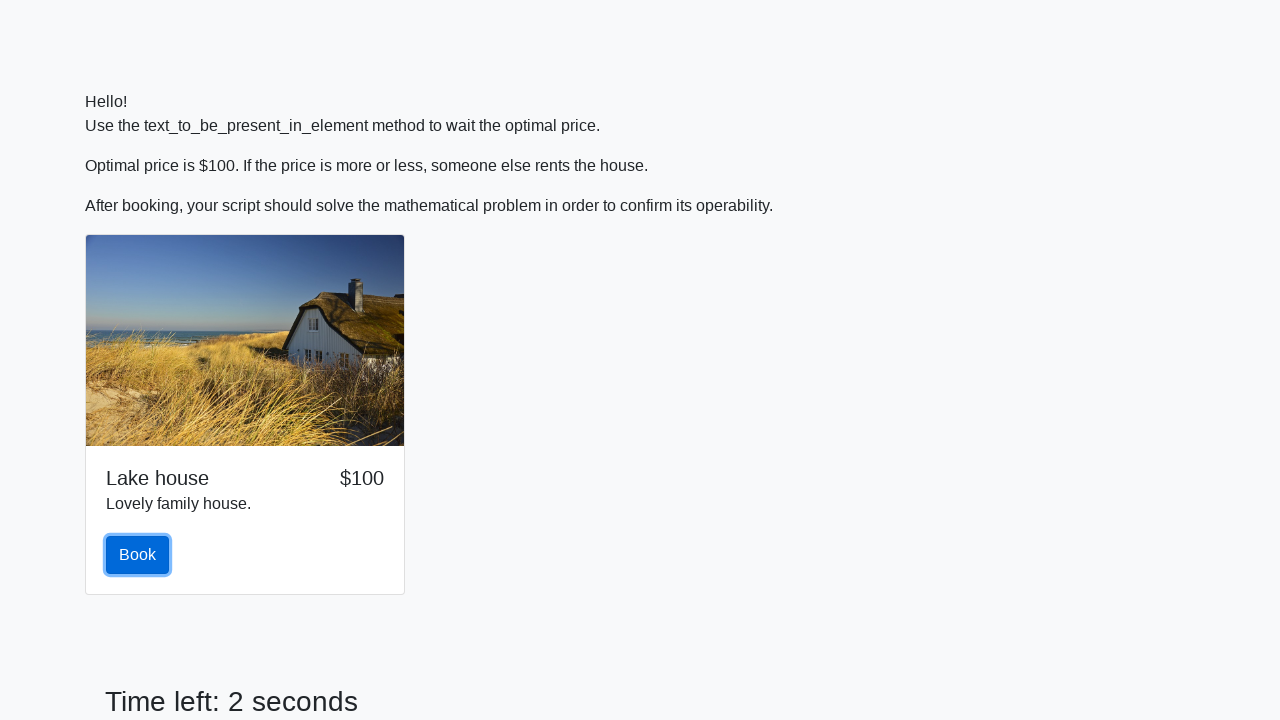

Calculated logarithmic expression result: 1.044029247818013
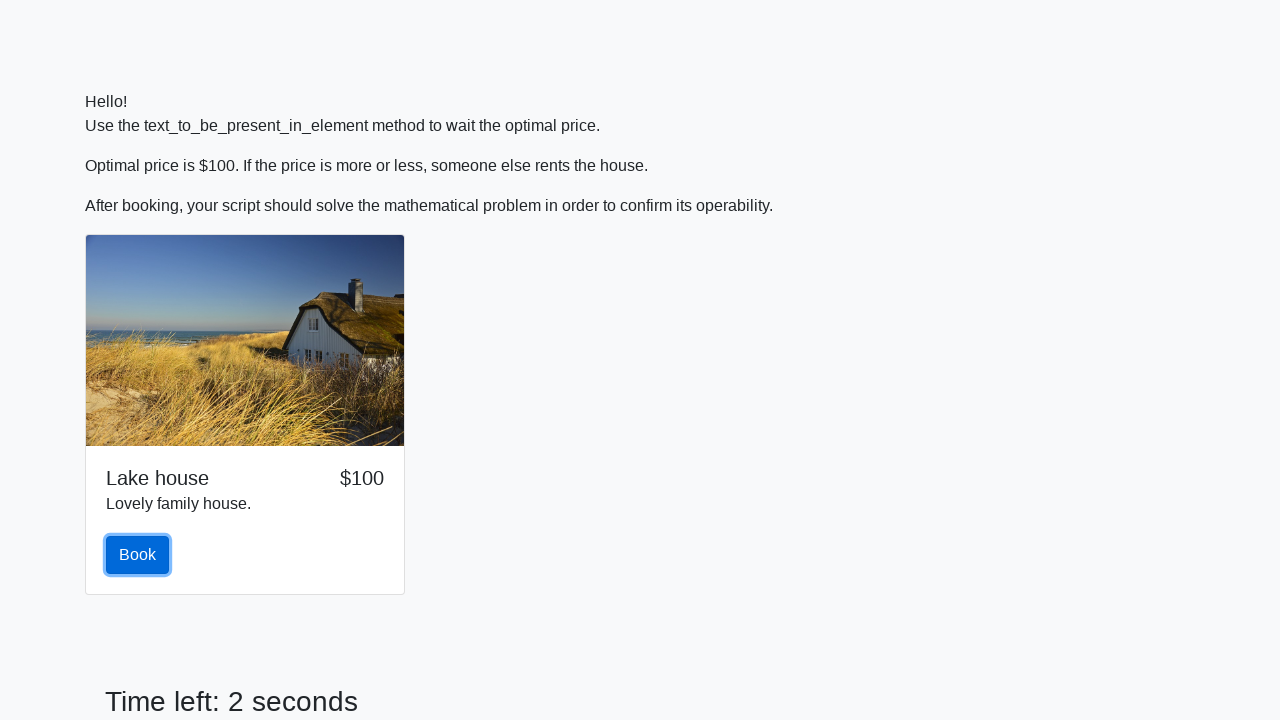

Filled answer field with calculated value: 1.044029247818013 on #answer
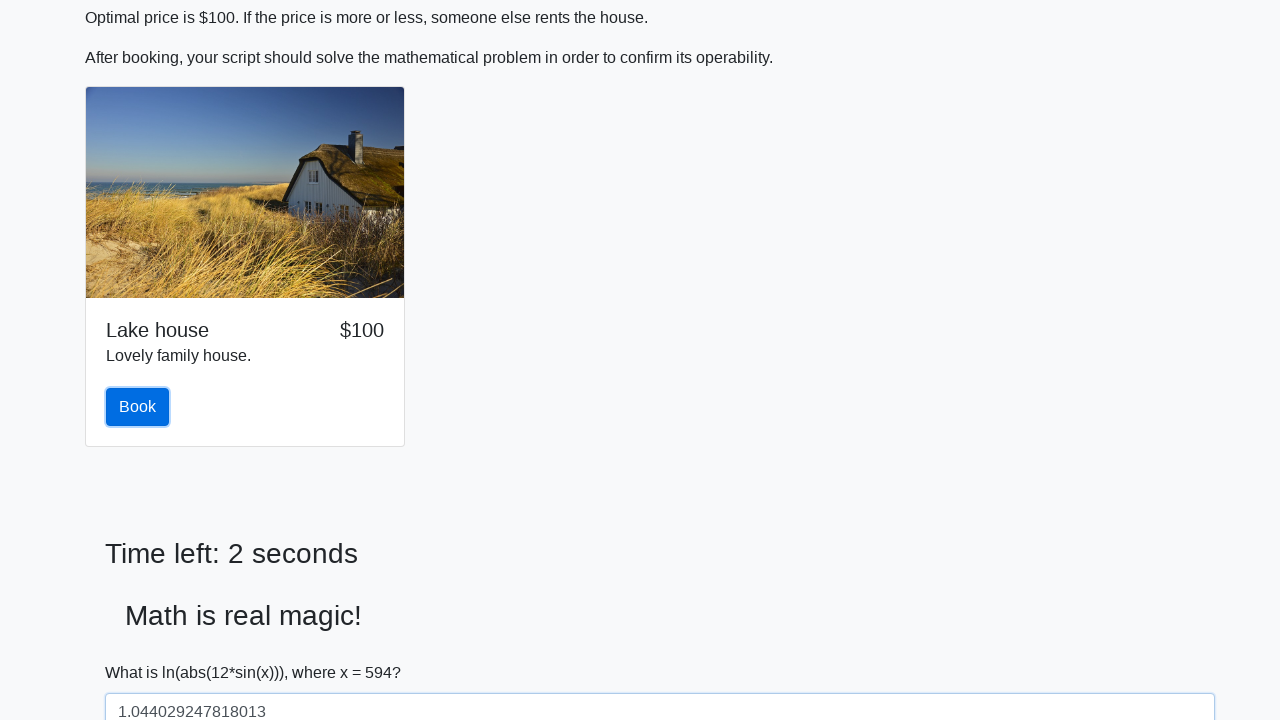

Clicked the solve button to submit answer at (143, 651) on #solve
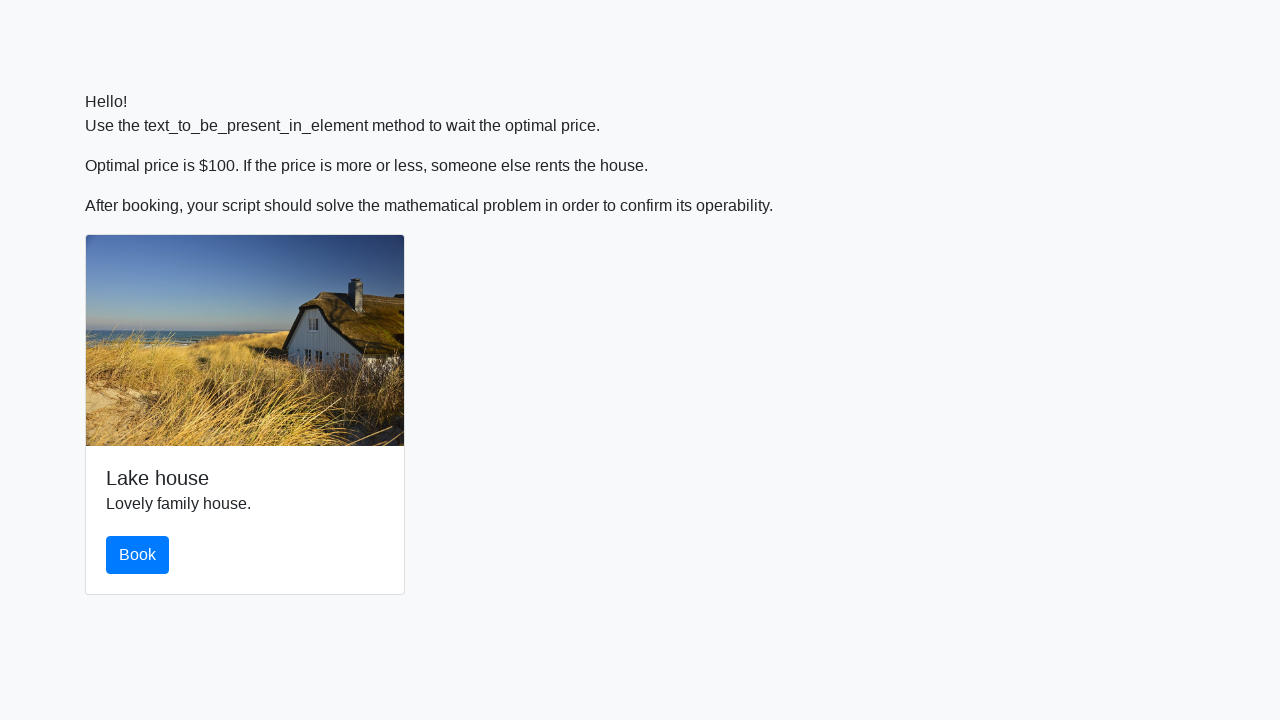

Waited 2 seconds to see result
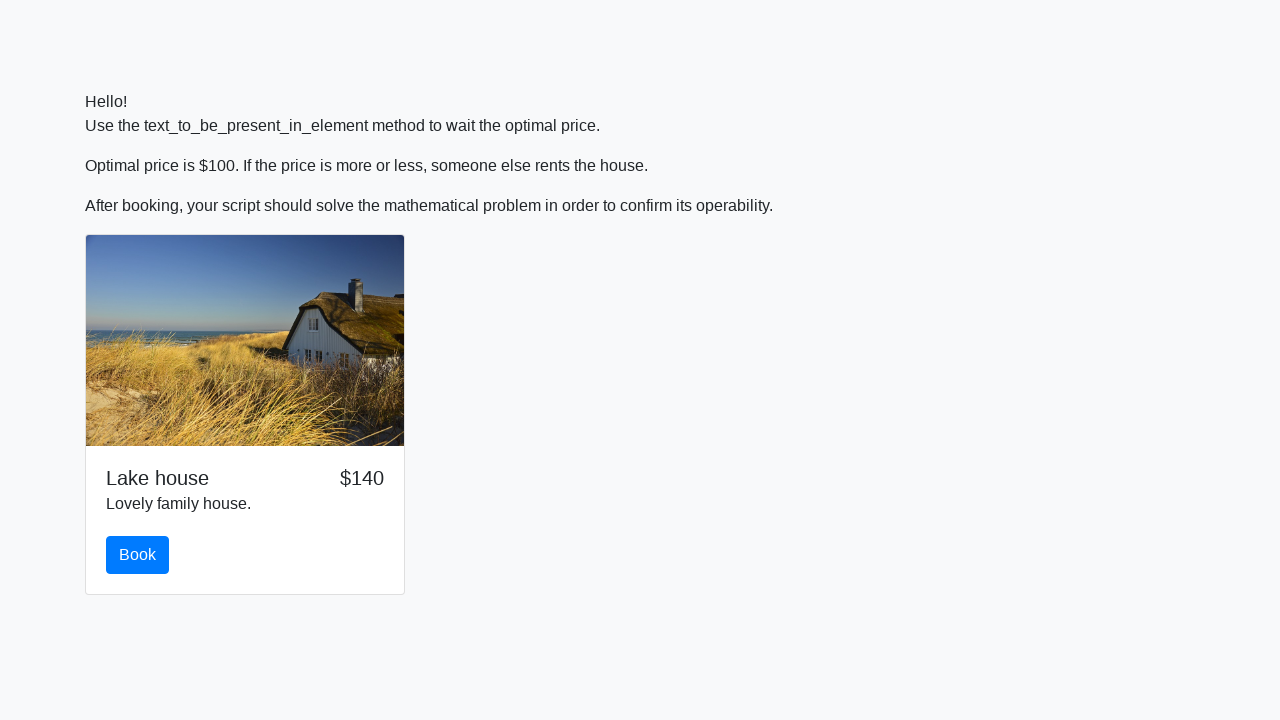

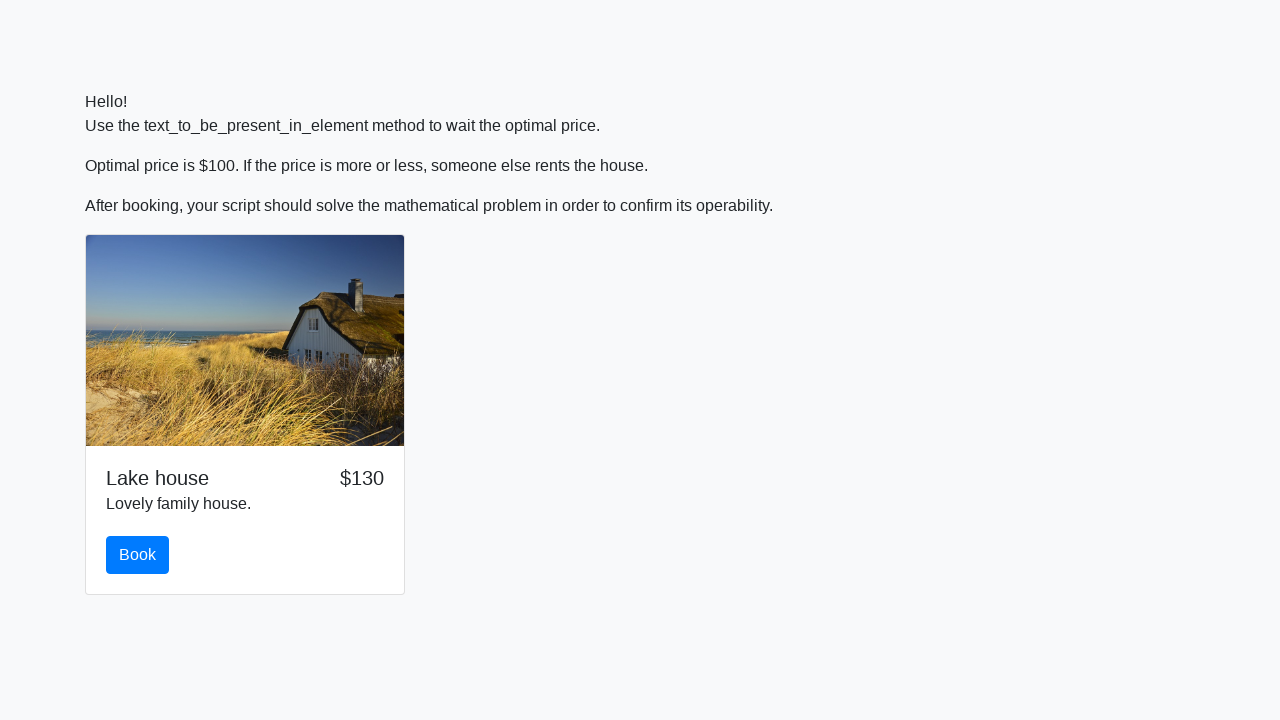